Tests marking individual todo items as complete

Starting URL: https://demo.playwright.dev/todomvc

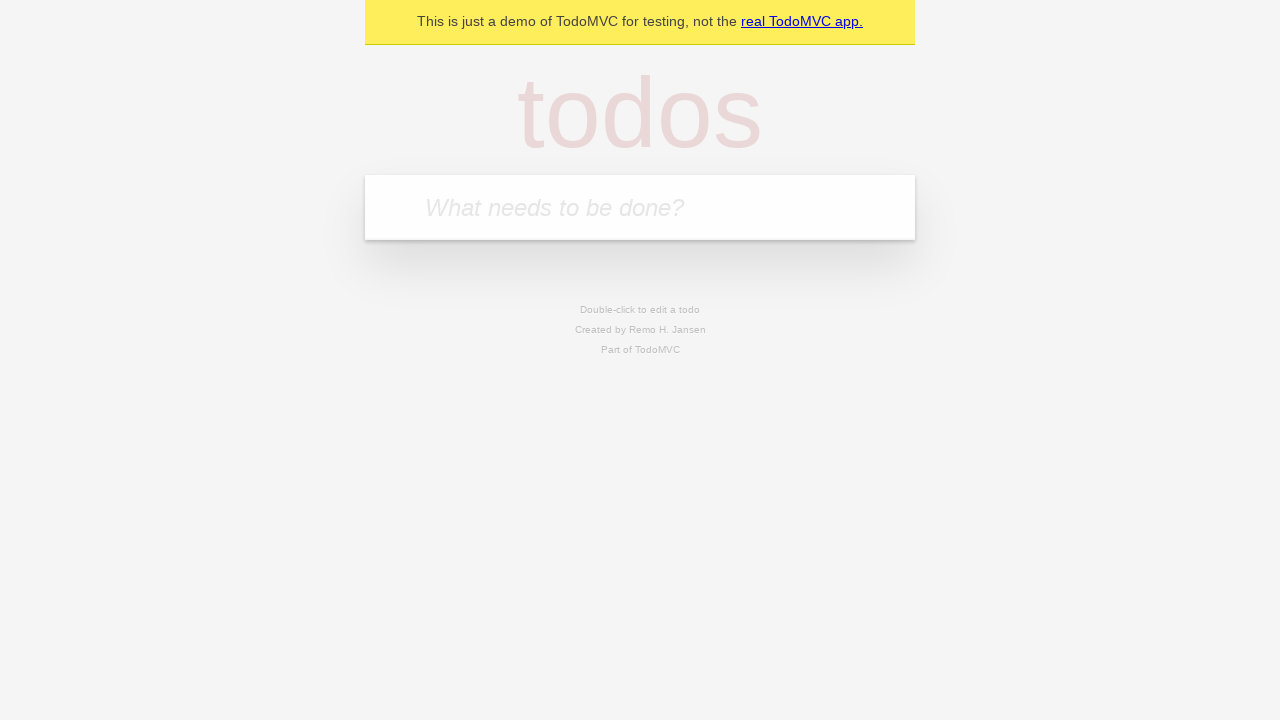

Filled todo input field with 'buy some cheese' on internal:attr=[placeholder="What needs to be done?"i]
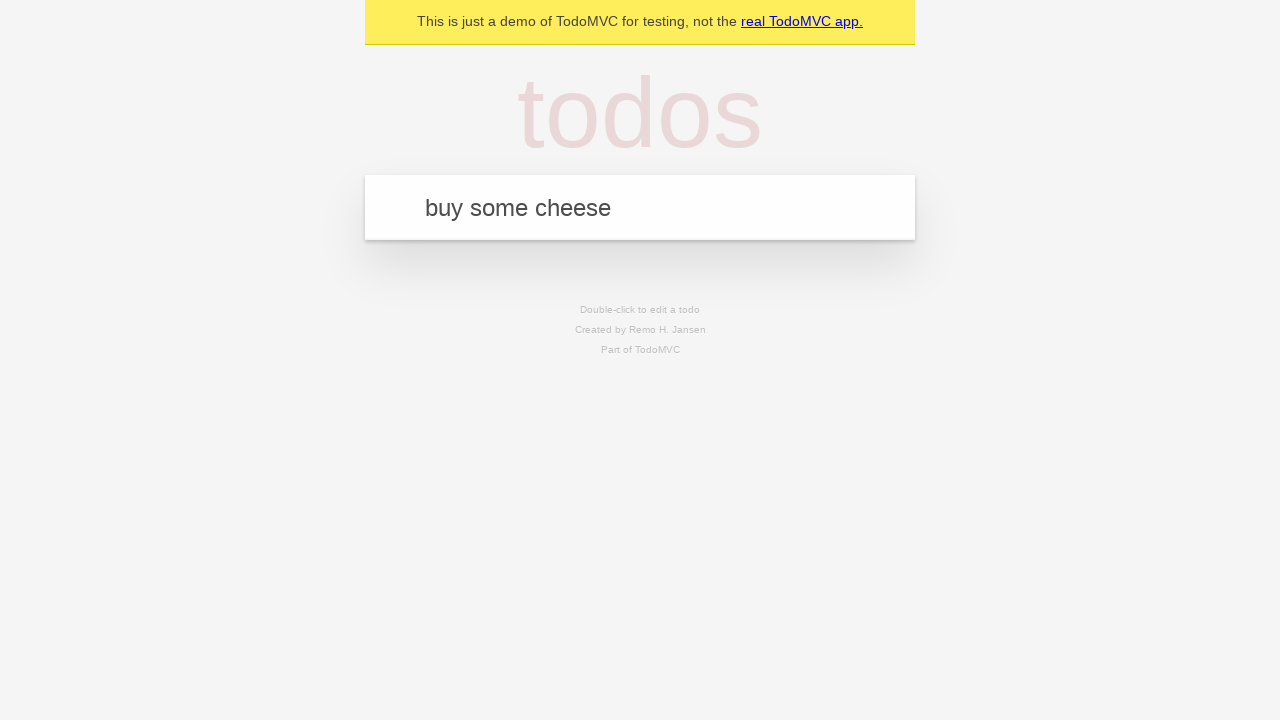

Pressed Enter to create first todo item on internal:attr=[placeholder="What needs to be done?"i]
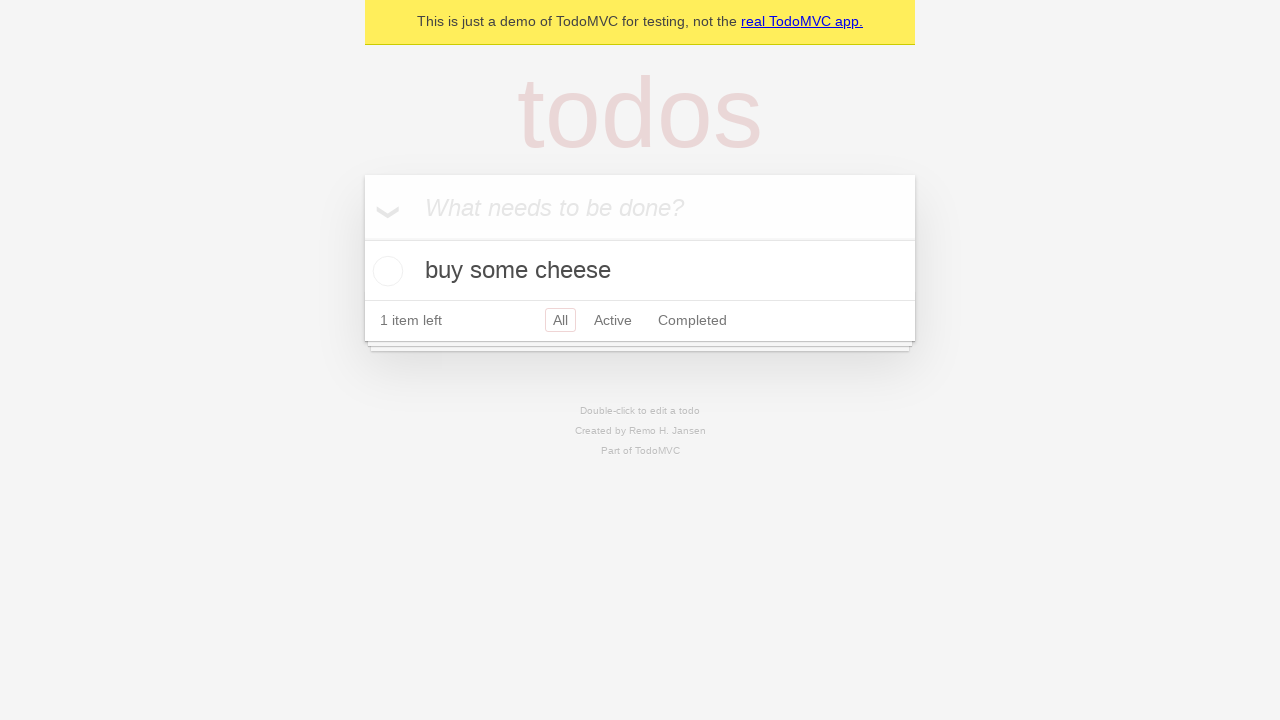

Filled todo input field with 'feed the cat' on internal:attr=[placeholder="What needs to be done?"i]
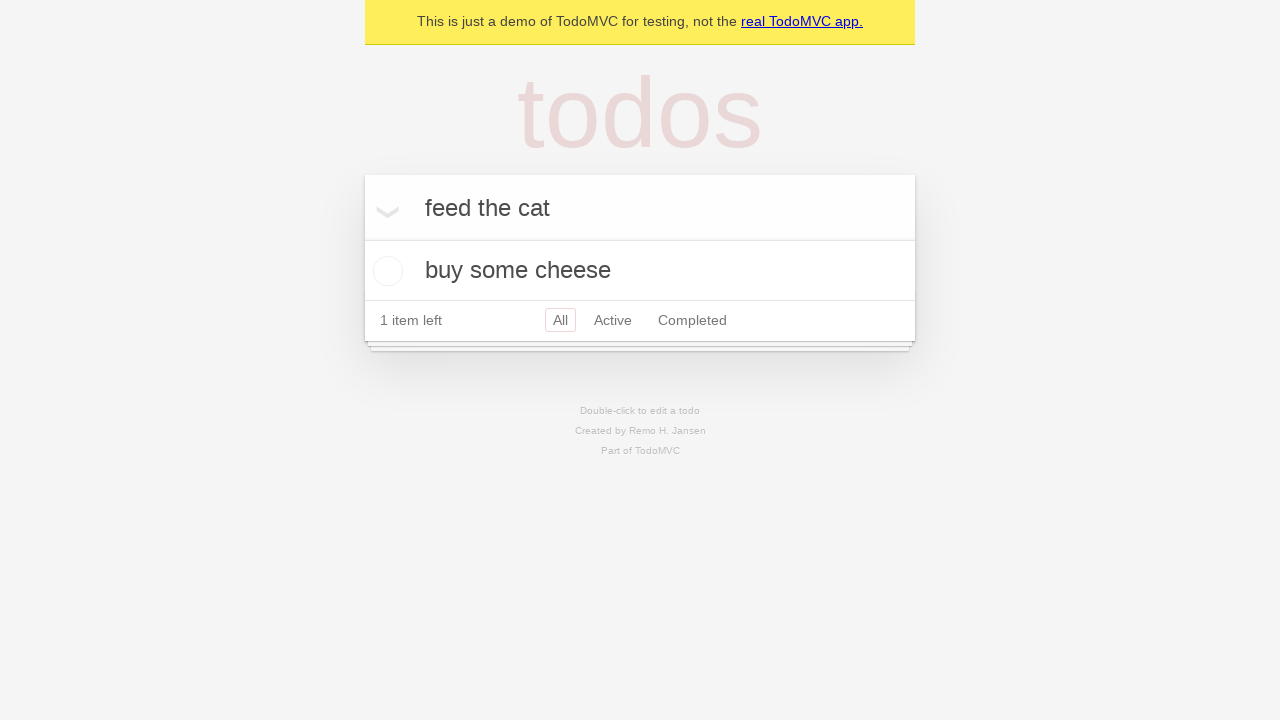

Pressed Enter to create second todo item on internal:attr=[placeholder="What needs to be done?"i]
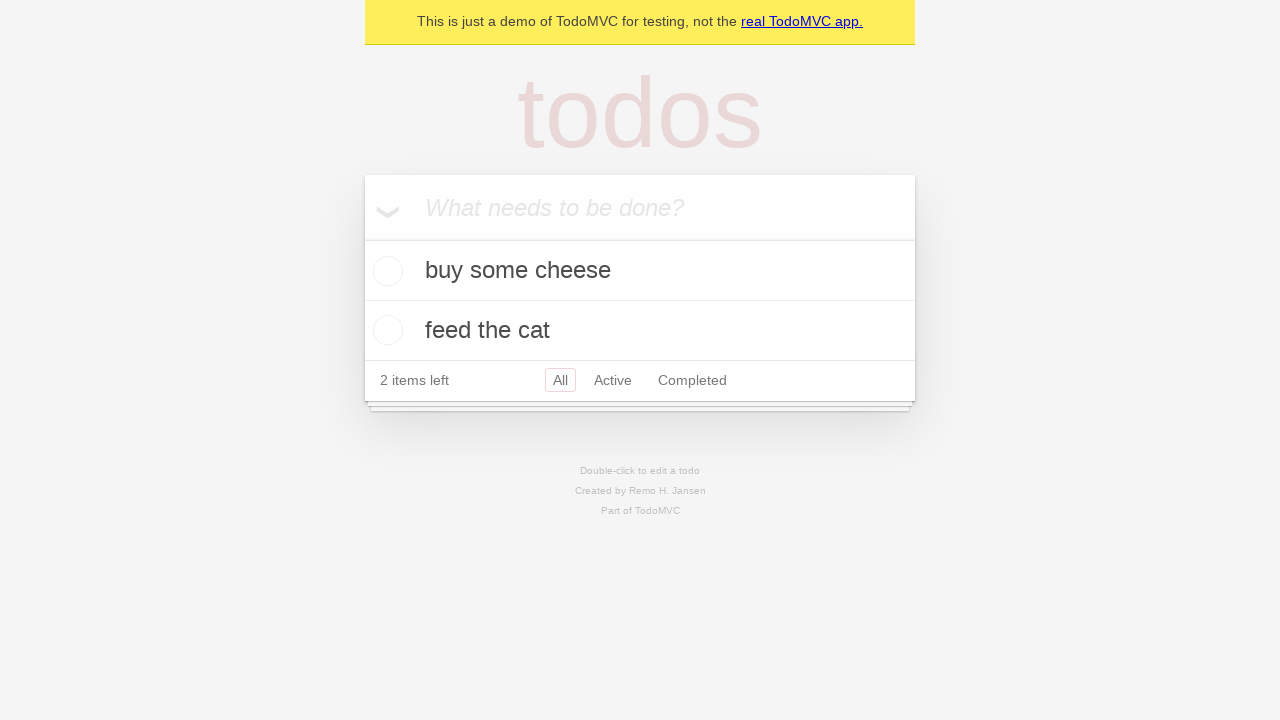

Marked first todo item 'buy some cheese' as complete at (385, 271) on internal:testid=[data-testid="todo-item"s] >> nth=0 >> internal:role=checkbox
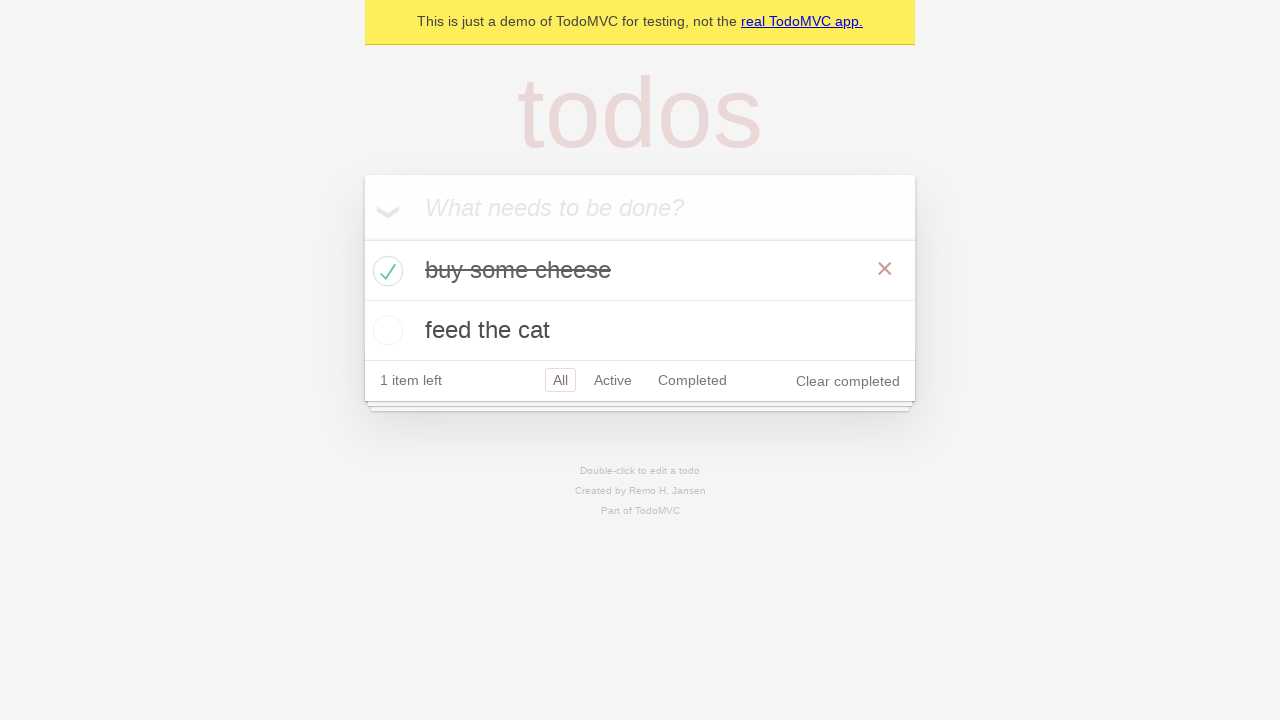

Marked second todo item 'feed the cat' as complete at (385, 330) on internal:testid=[data-testid="todo-item"s] >> nth=1 >> internal:role=checkbox
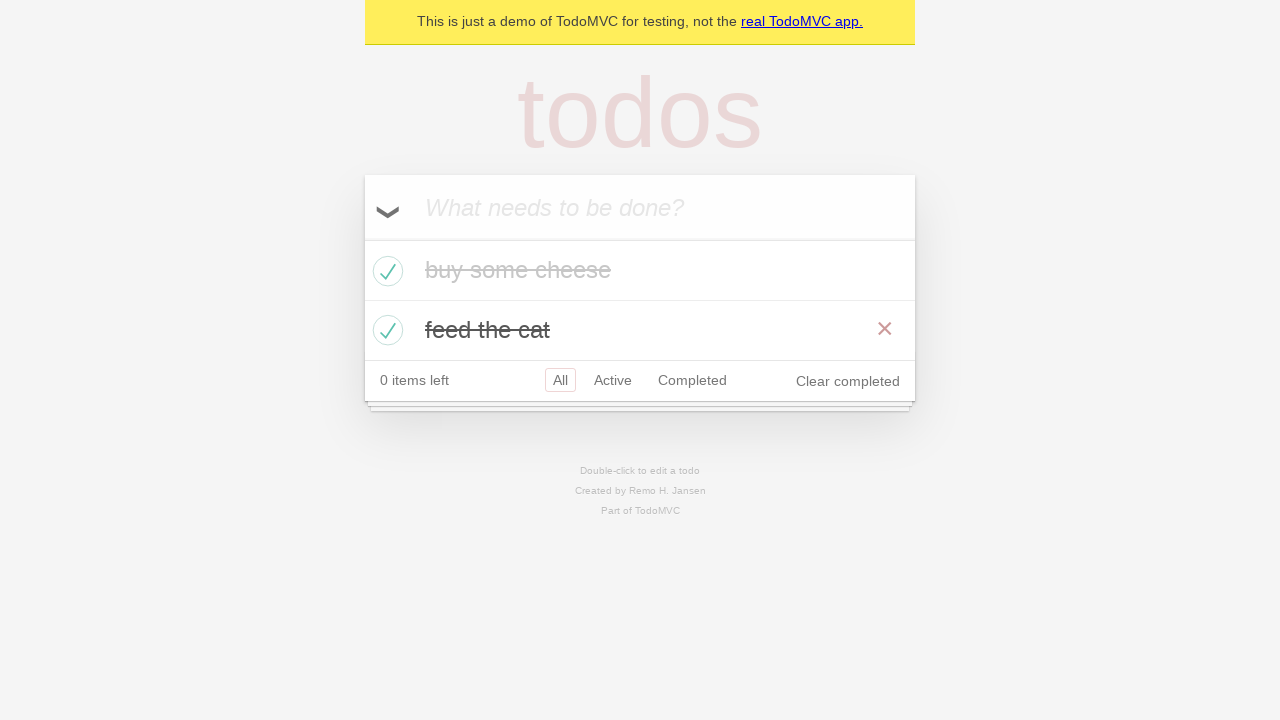

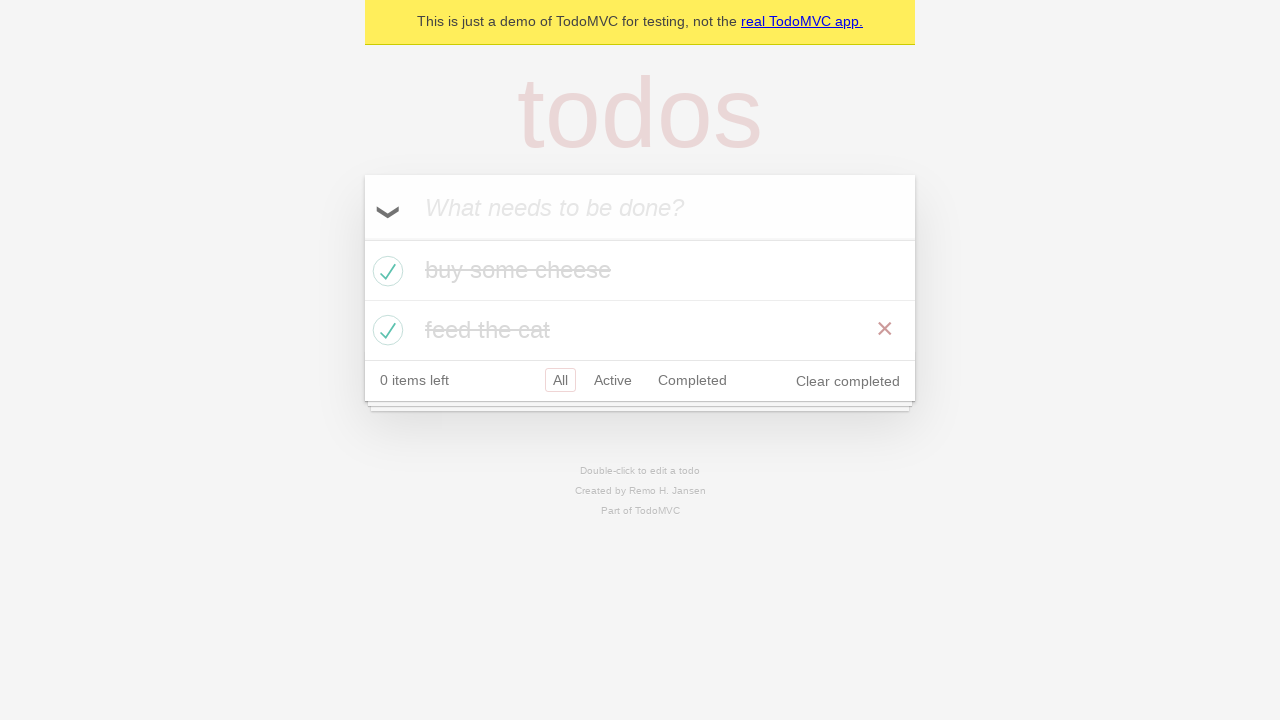